Tests dropdown selection functionality by selecting options using different methods (by index, value, and visible text)

Starting URL: https://omayo.blogspot.com/

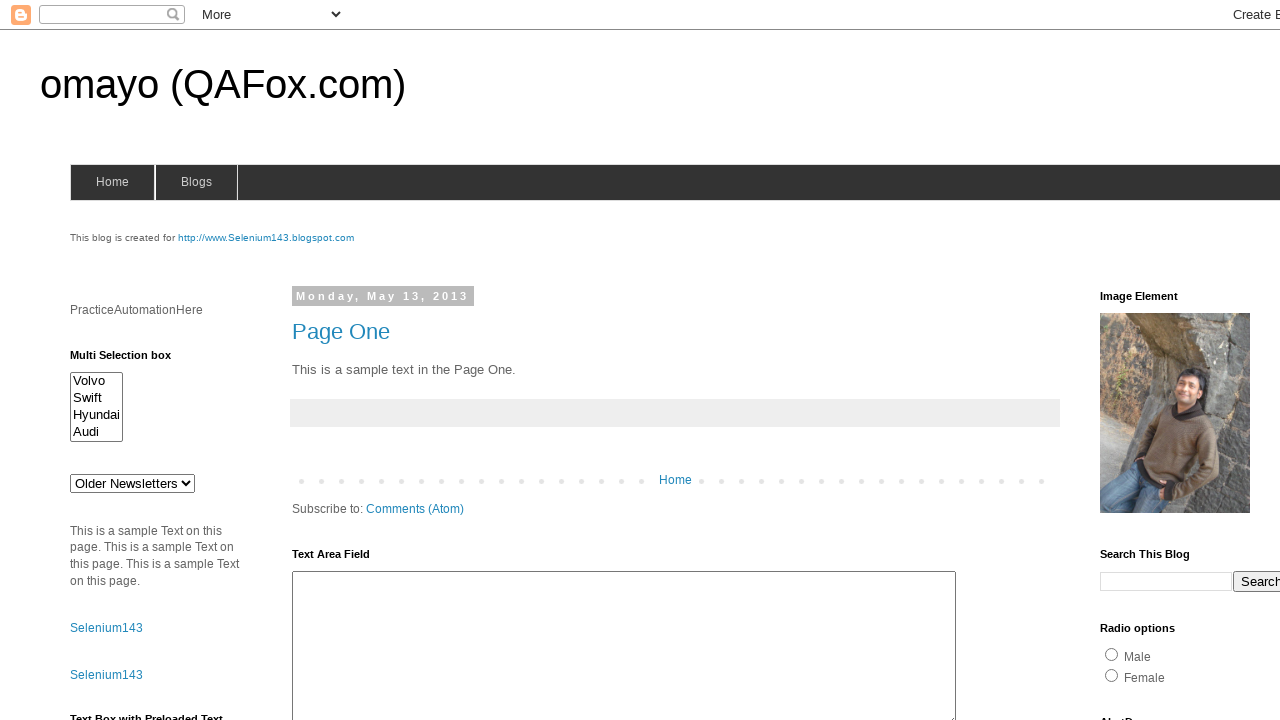

Located dropdown element with id 'drop1'
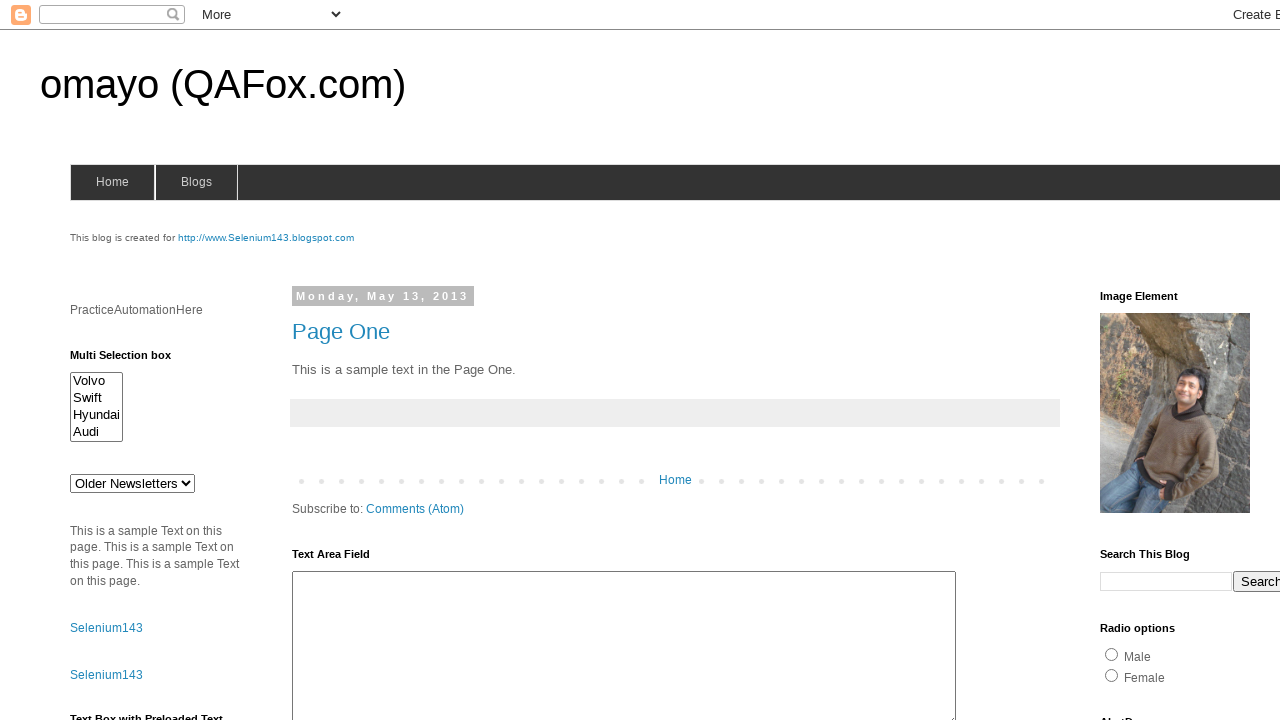

Selected dropdown option by index 2 on select#drop1
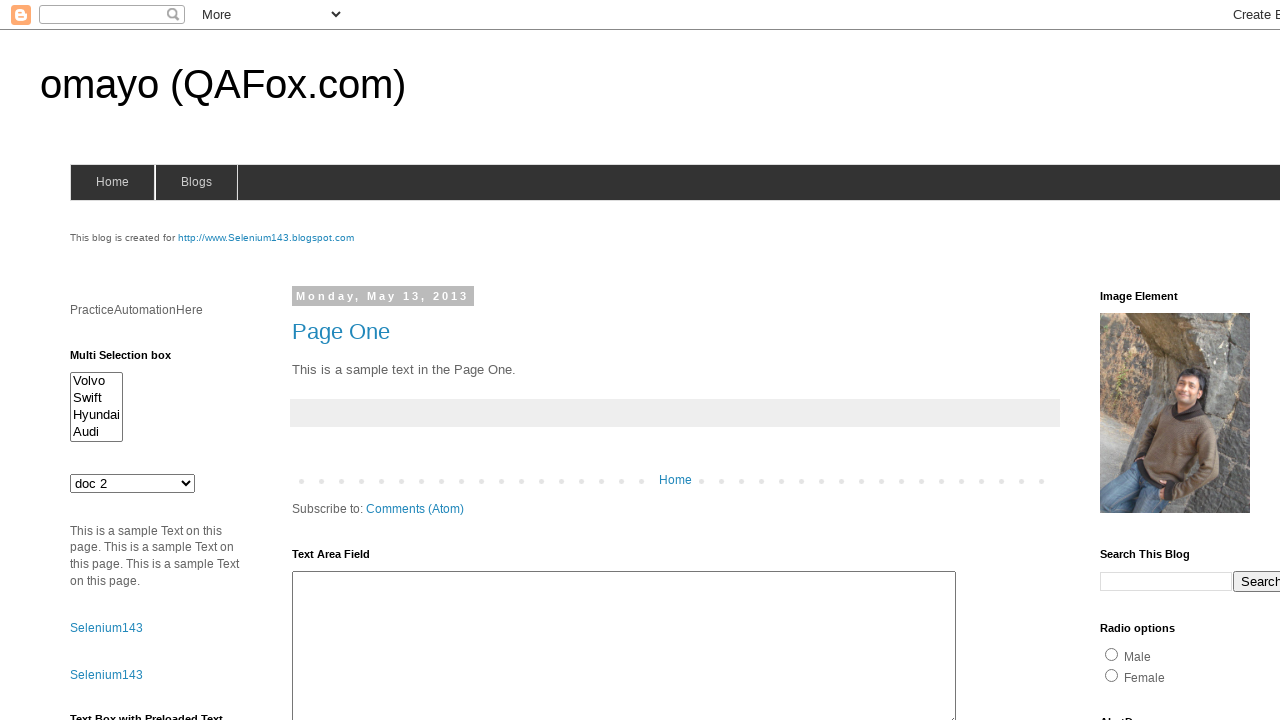

Selected dropdown option by value 'def' on select#drop1
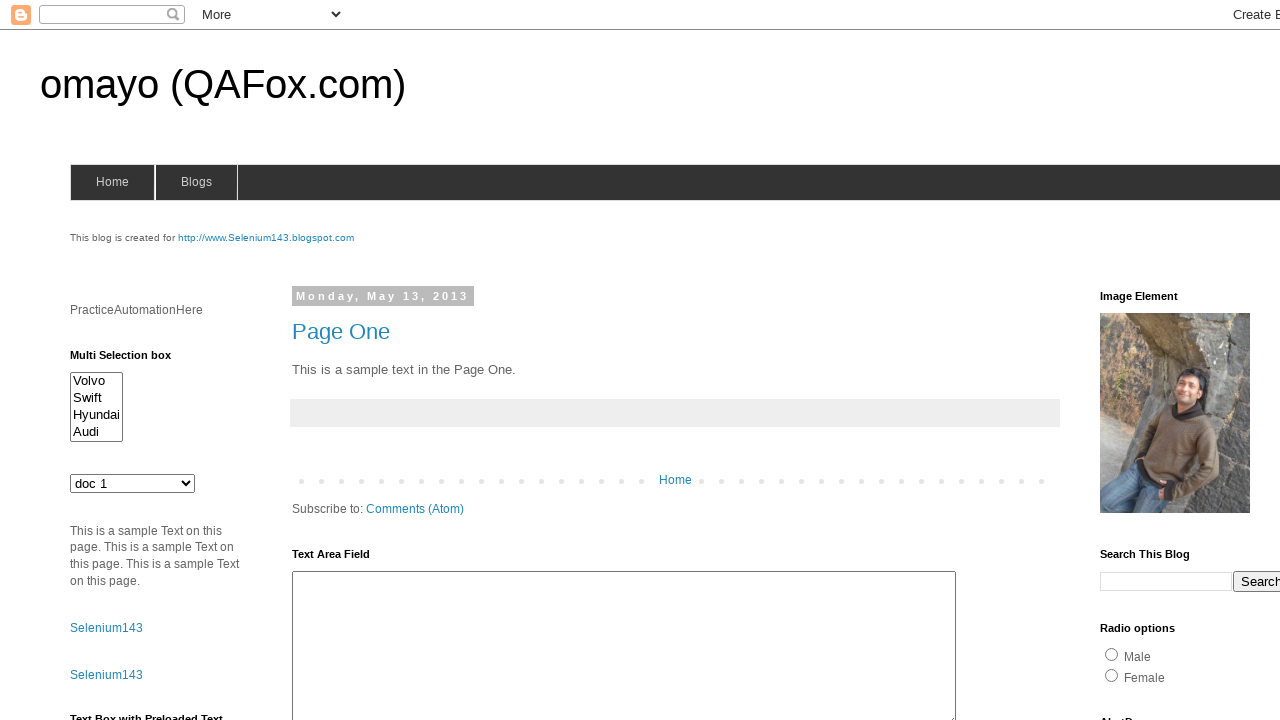

Selected dropdown option by visible text 'doc 4' on select#drop1
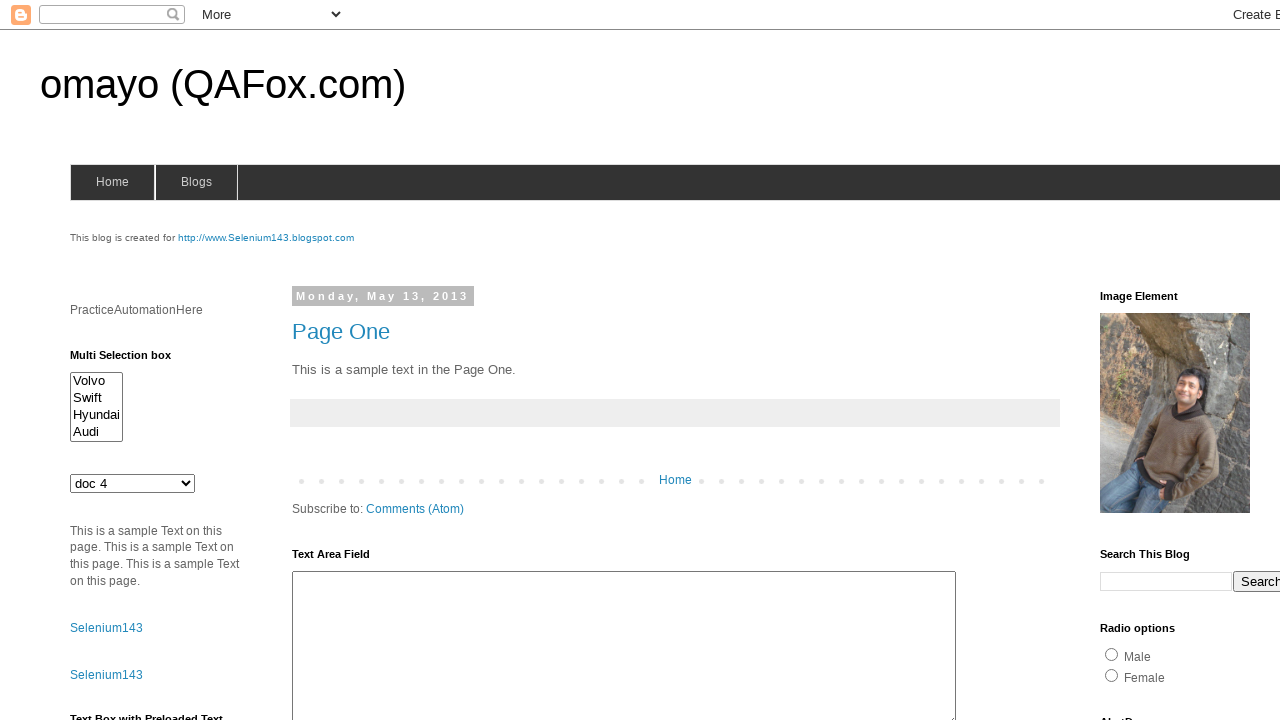

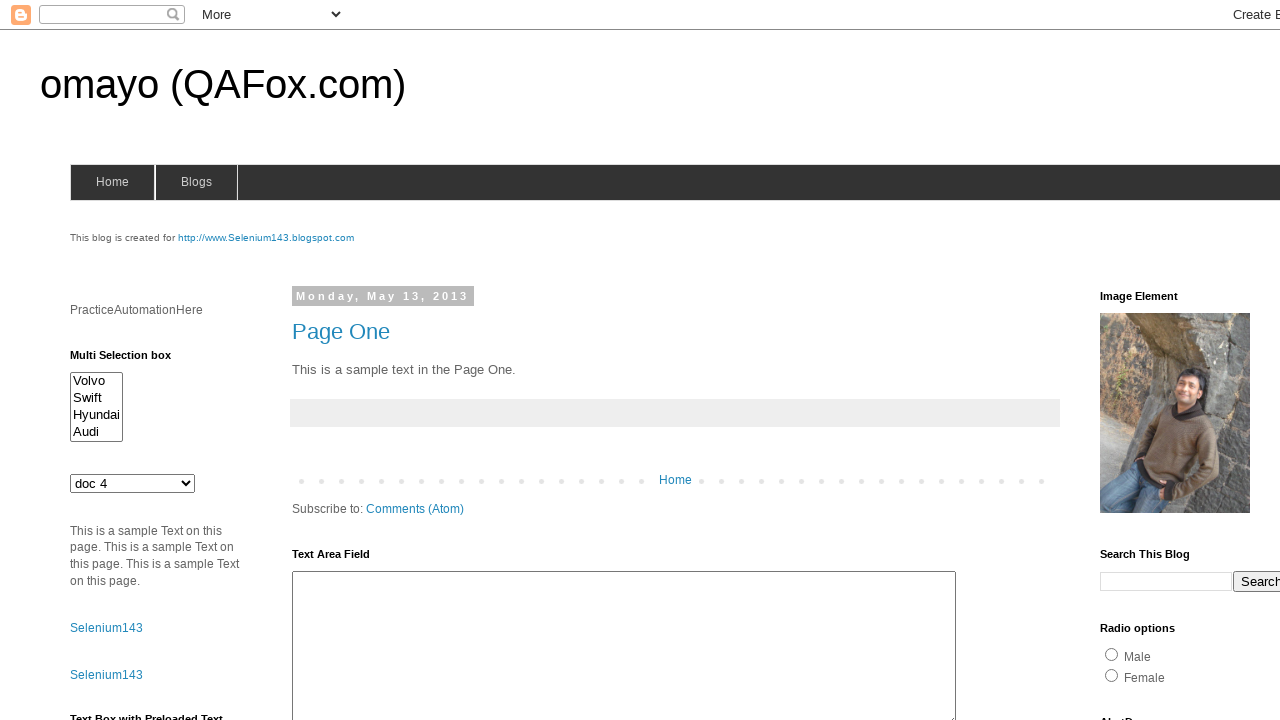